Tests registration form by filling in first name and last name fields and verifying the entered values

Starting URL: https://demo.automationtesting.in/Register.html

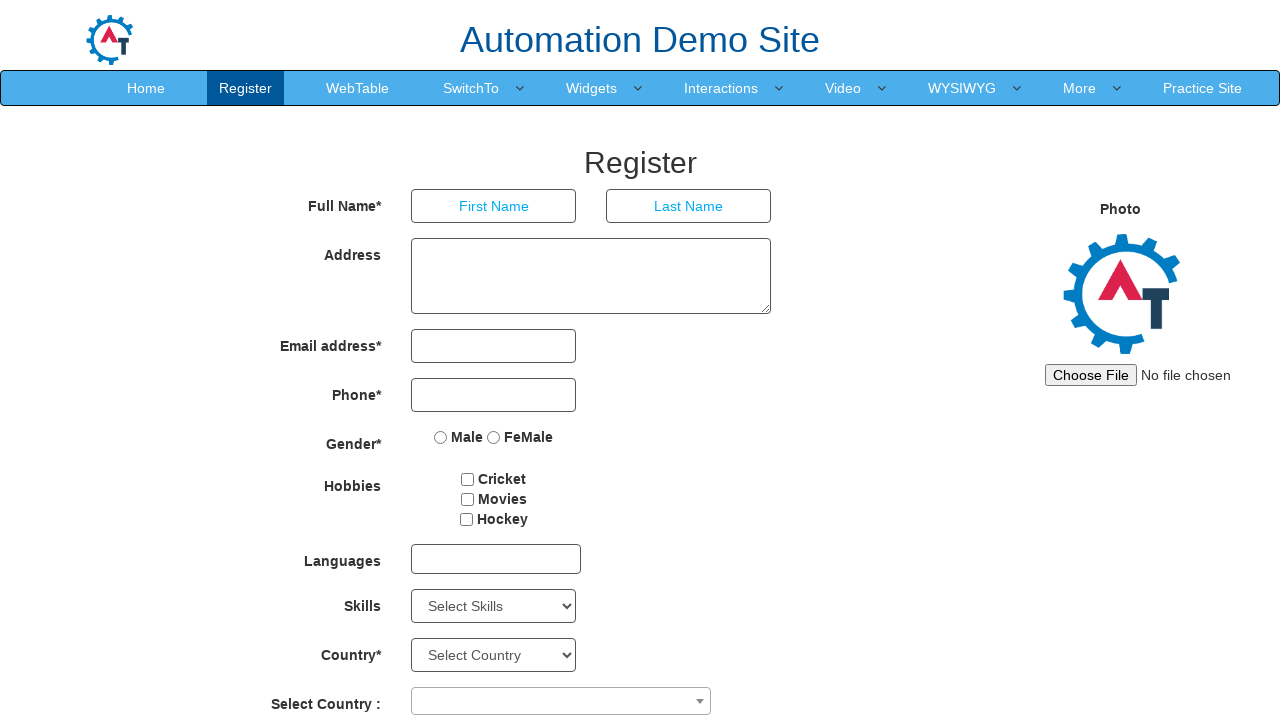

Filled first name field with 'Nikhitha' on input[ng-model='FirstName']
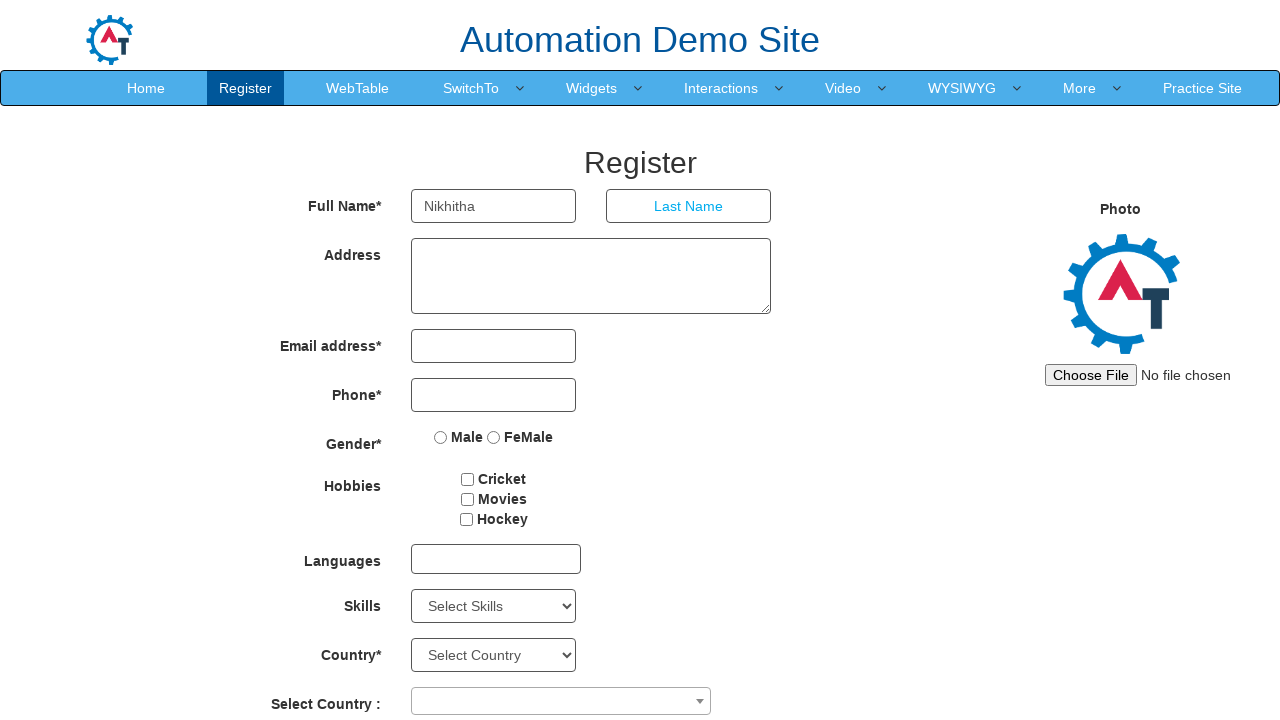

Retrieved first name field value
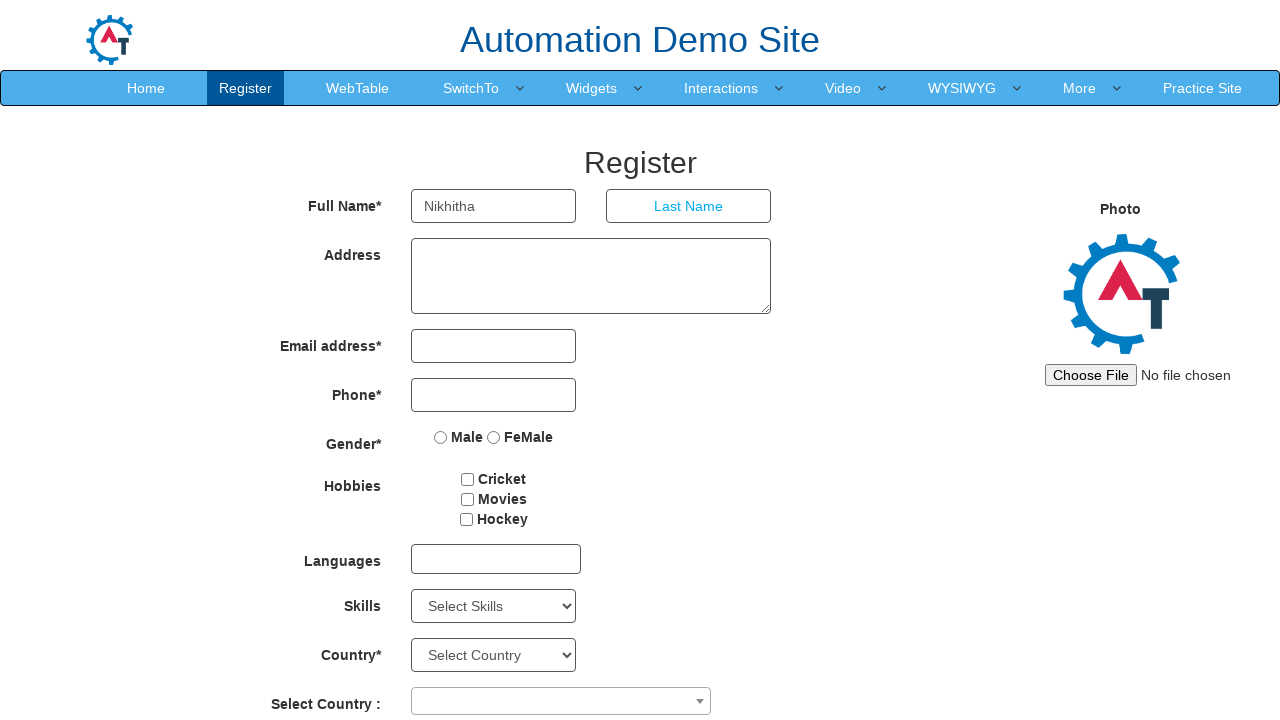

Verified first name value is 'Nikhitha'
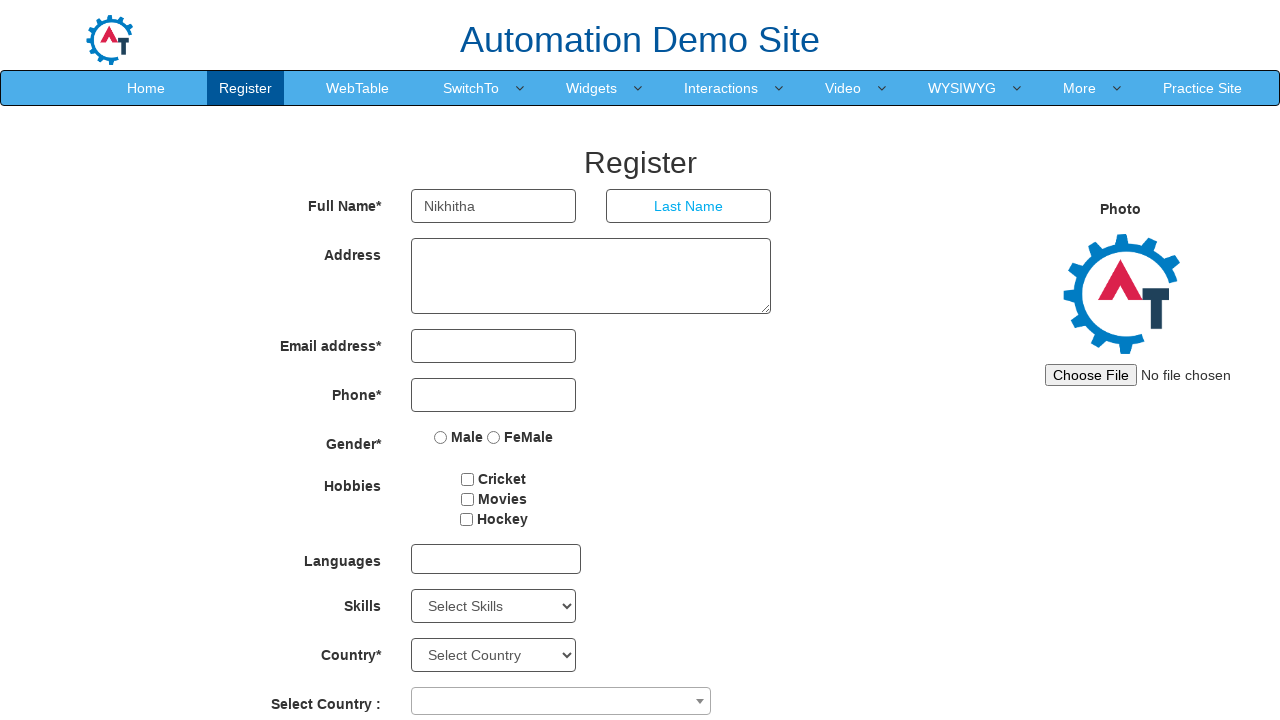

Filled last name field with 'Madishetti' on input[ng-model='LastName']
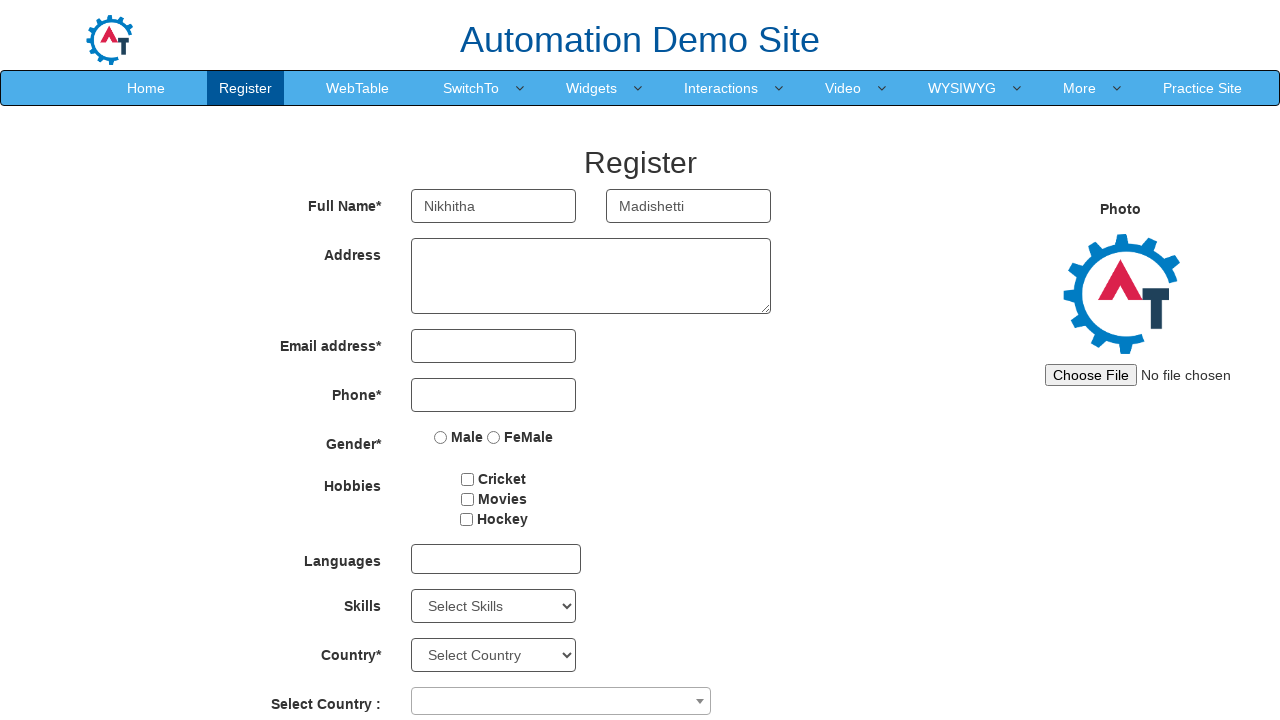

Retrieved last name field value
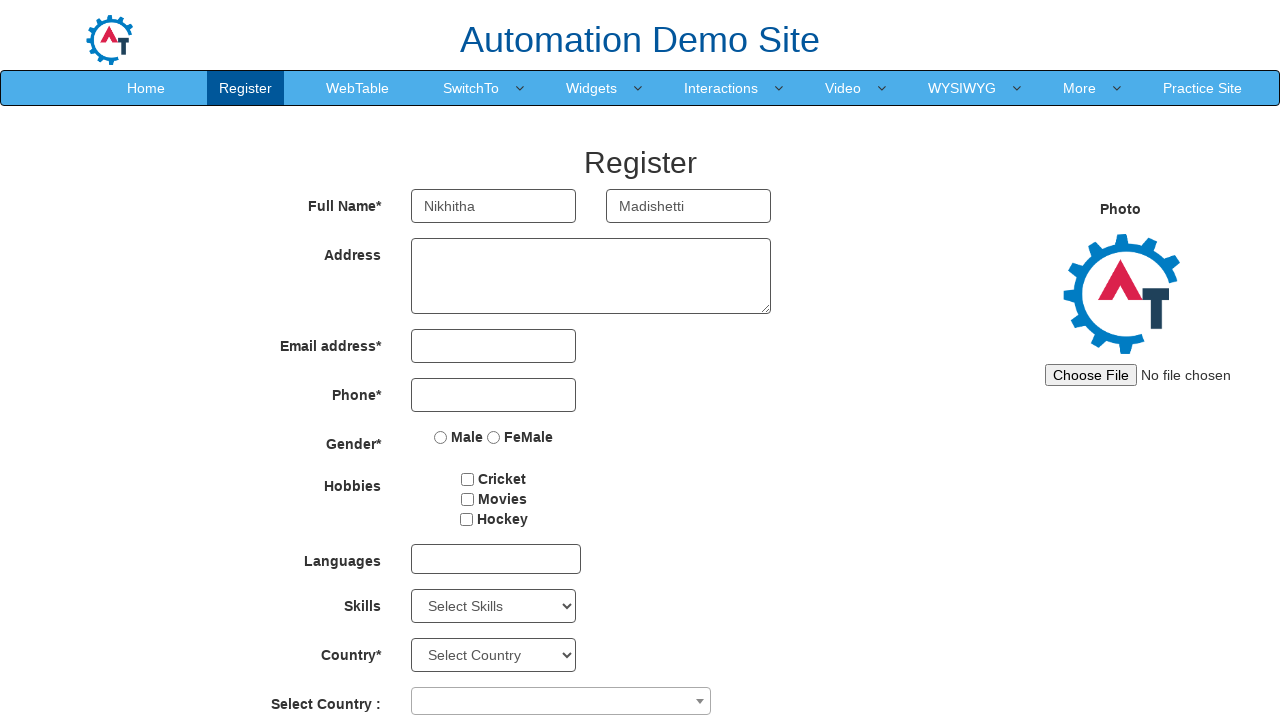

Verified last name value is 'Madishetti'
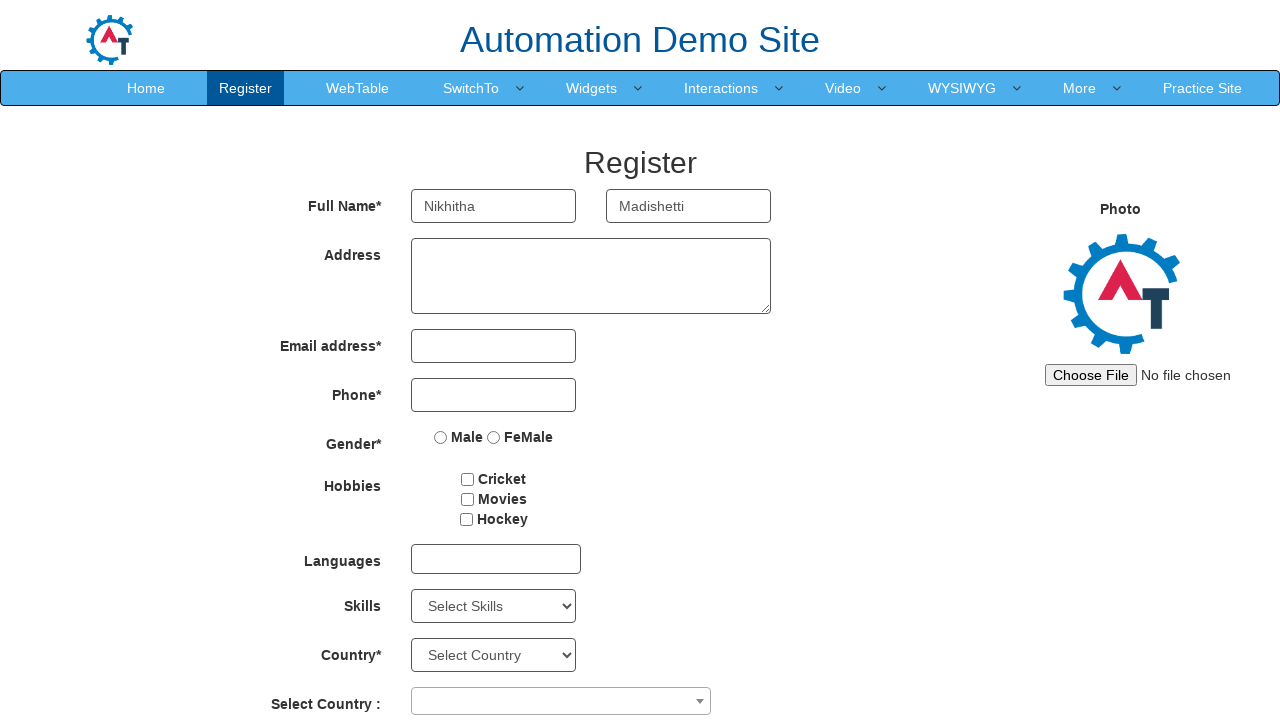

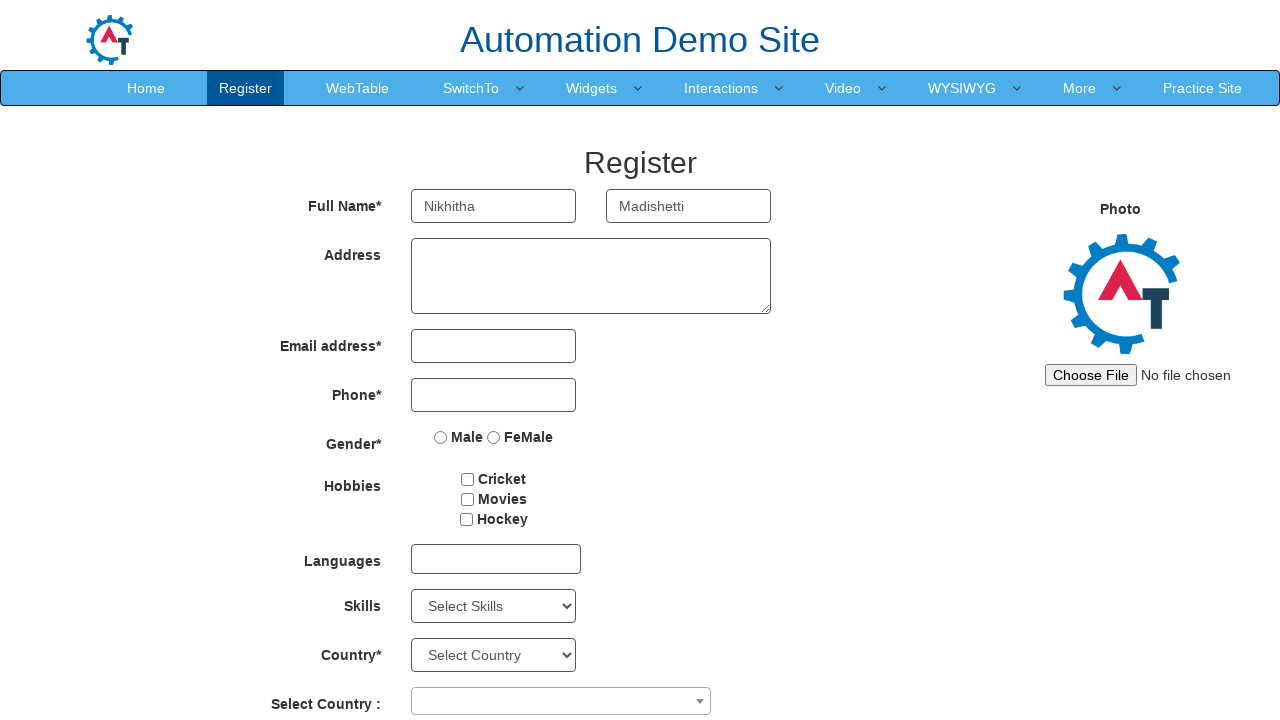